Tests the forgot password link functionality by clicking on it and verifying the reset password page appears

Starting URL: https://opensource-demo.orangehrmlive.com/

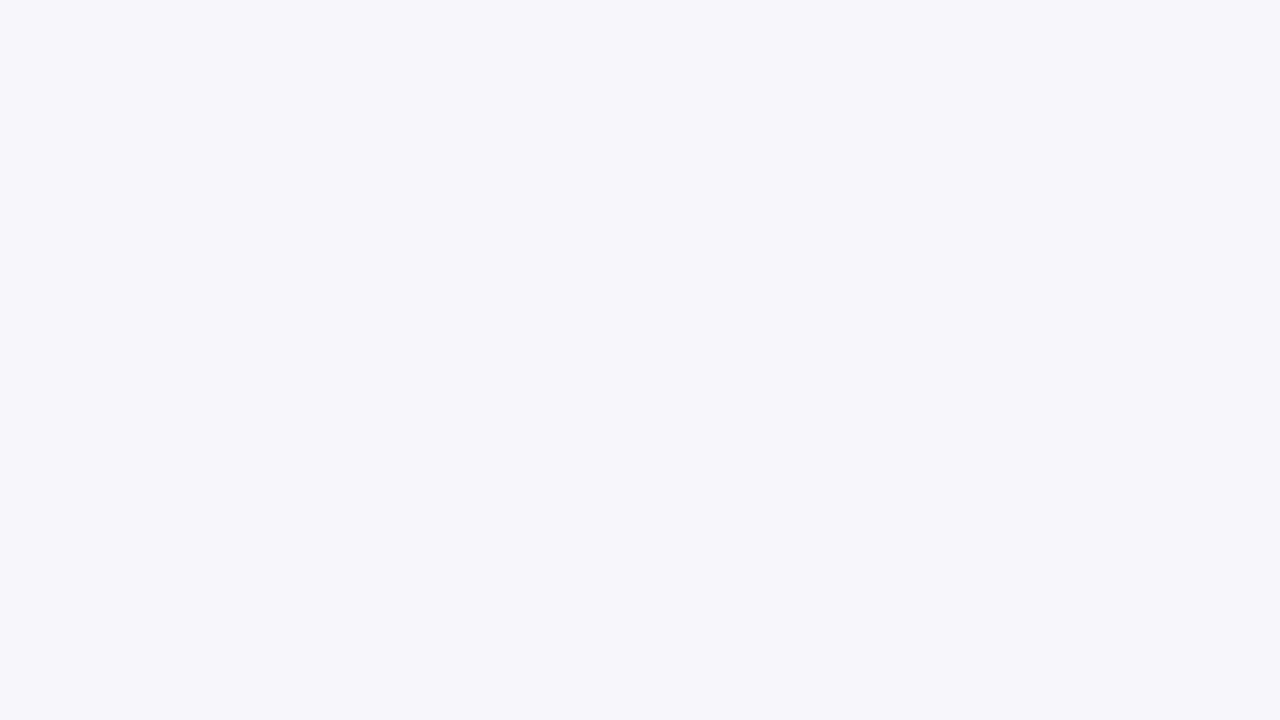

Clicked on the forgot password link at (512, 586) on .orangehrm-login-forgot
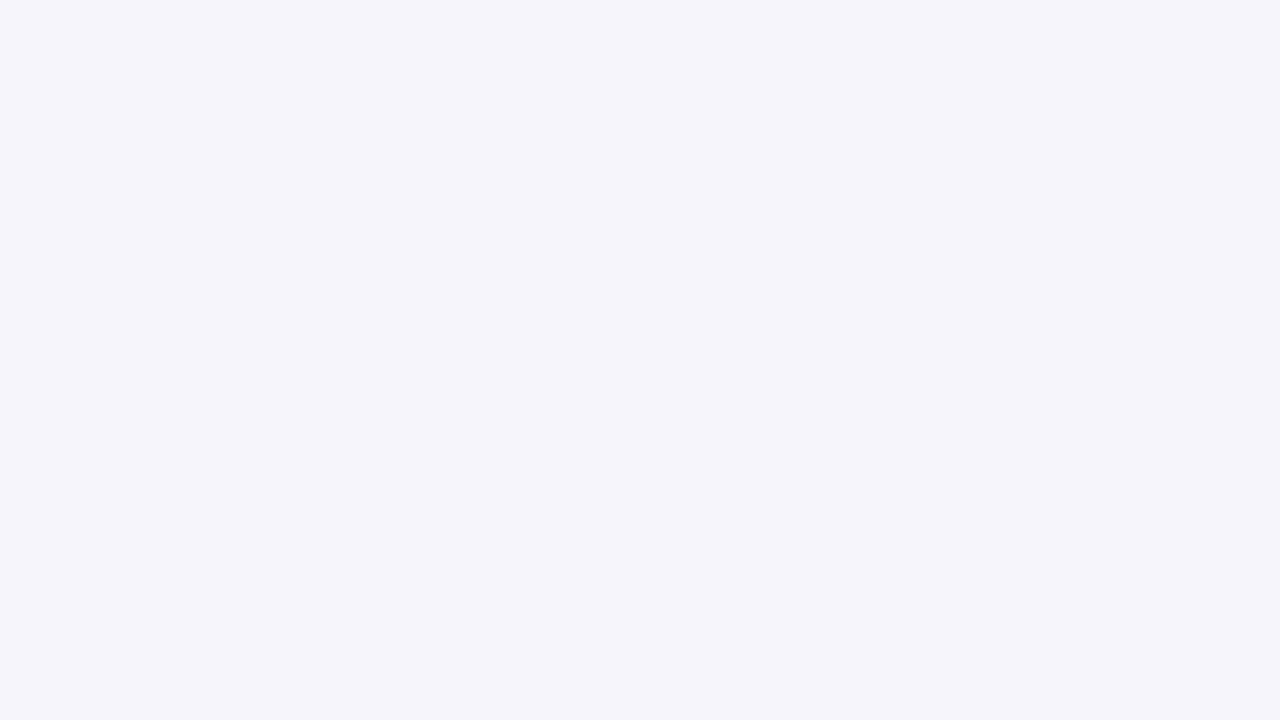

Waited for reset password page header to load
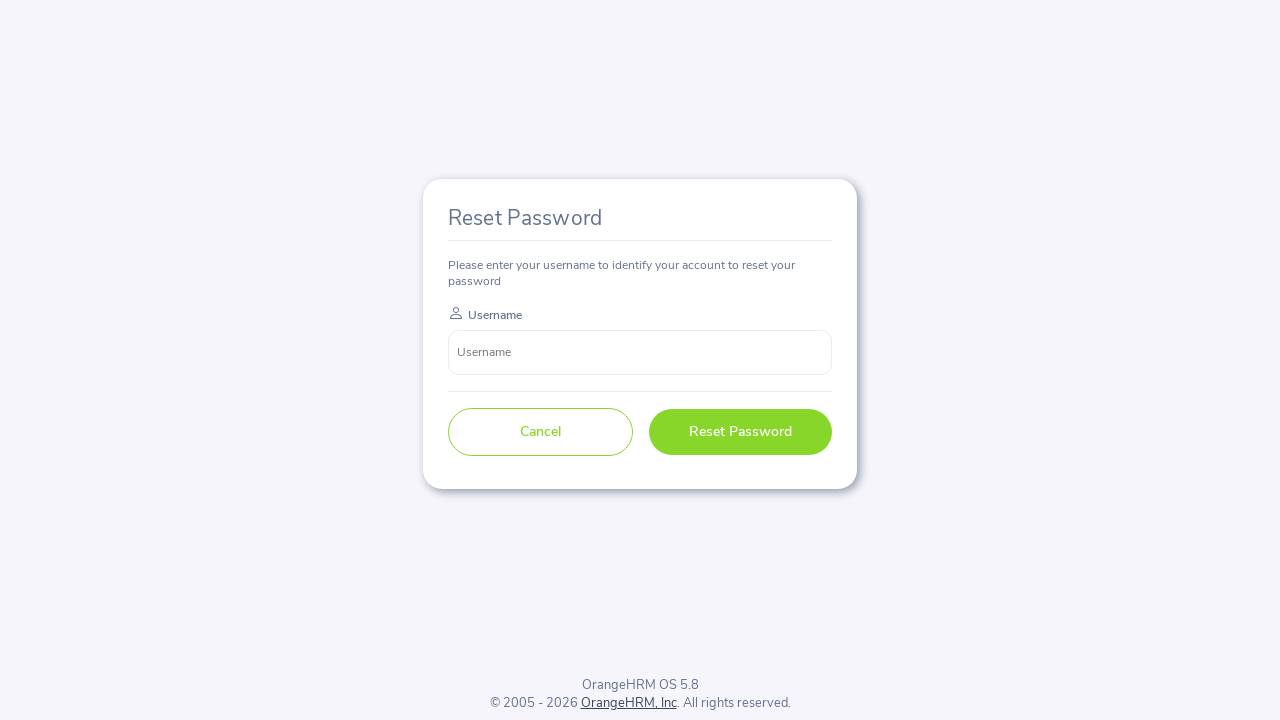

Located reset password page header element
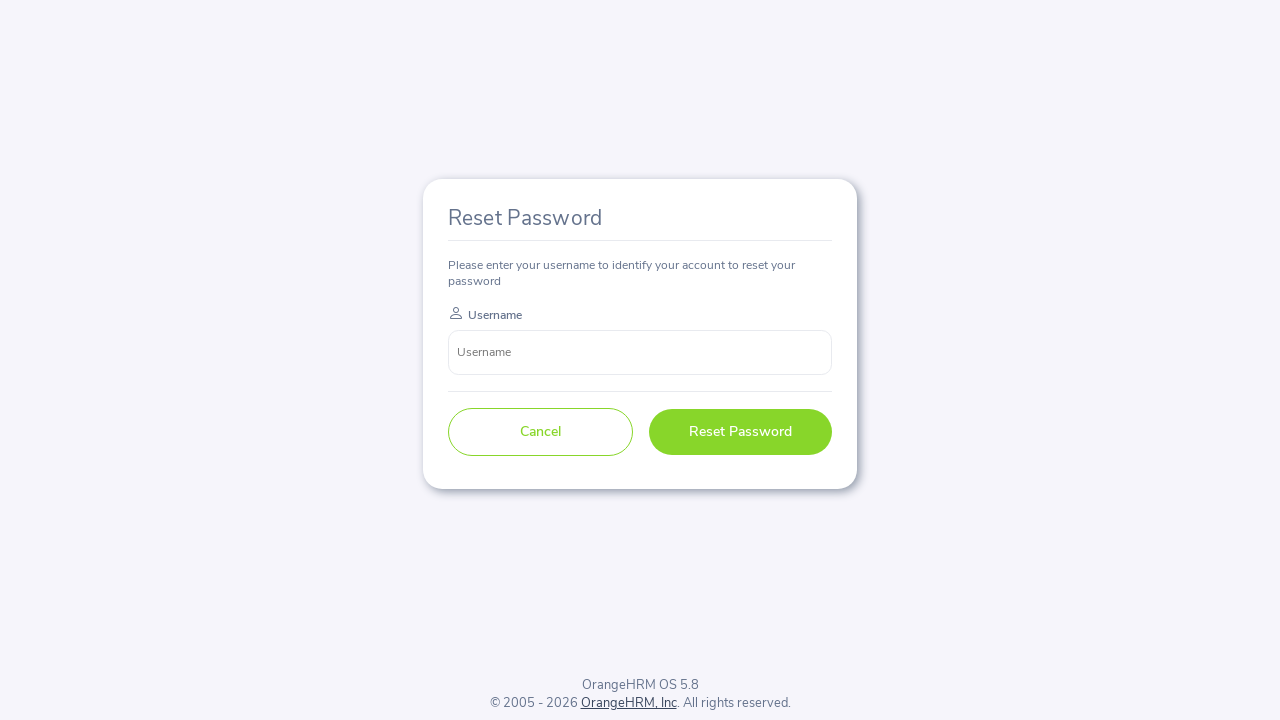

Verified that reset password page header displays 'Reset Password'
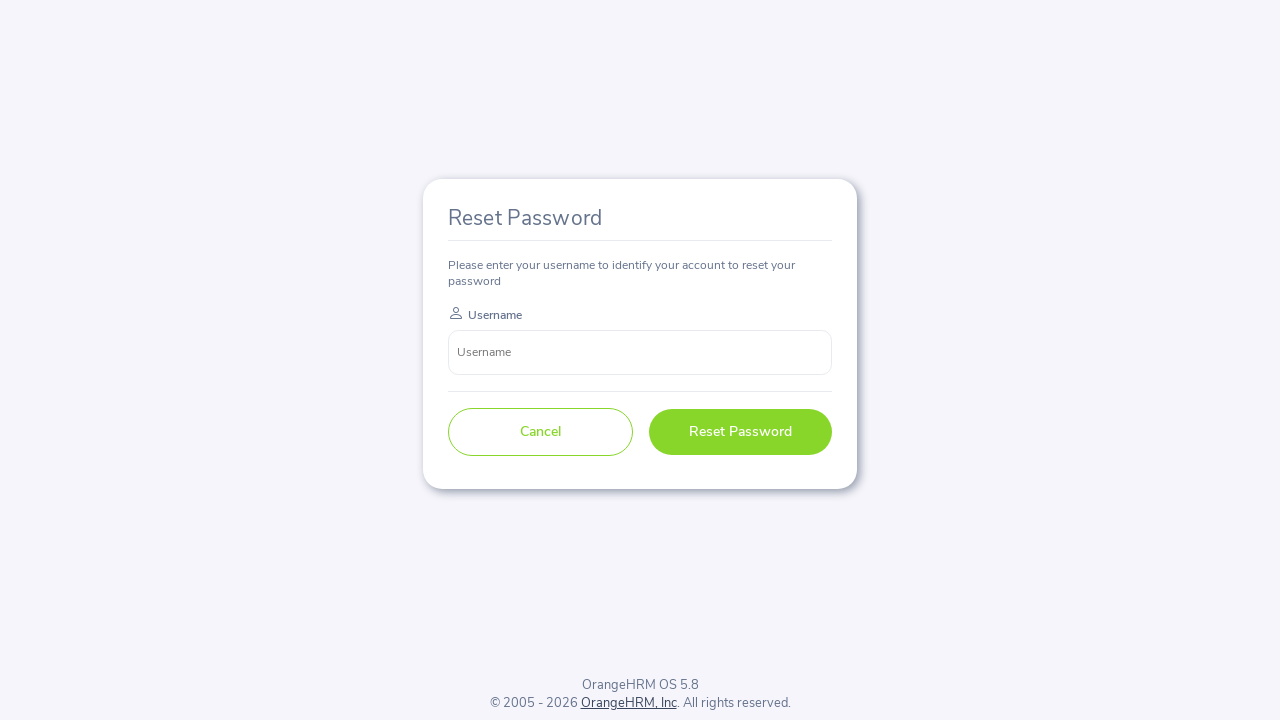

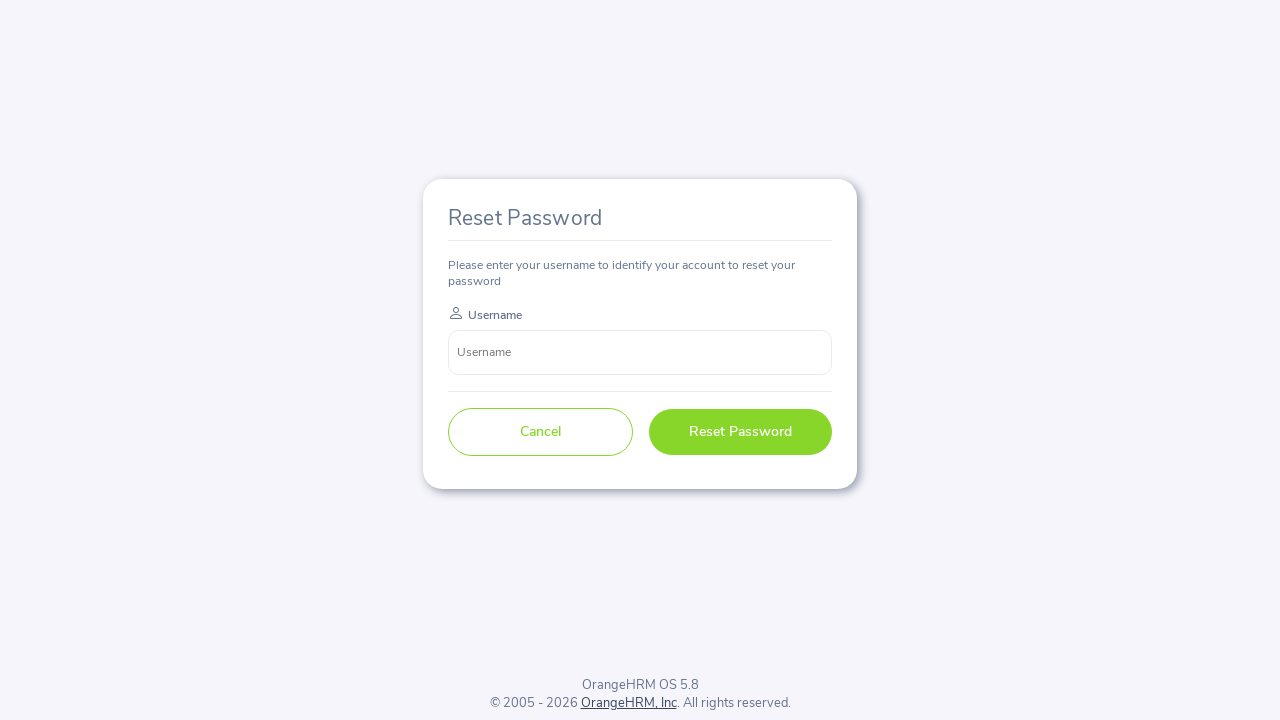